Tests double-click functionality on W3Schools by entering text in one field, double-clicking a copy button, and verifying the text is copied to a second field

Starting URL: https://www.w3schools.com/tags/tryit.asp?filename=tryhtml5_ev_ondblclick3

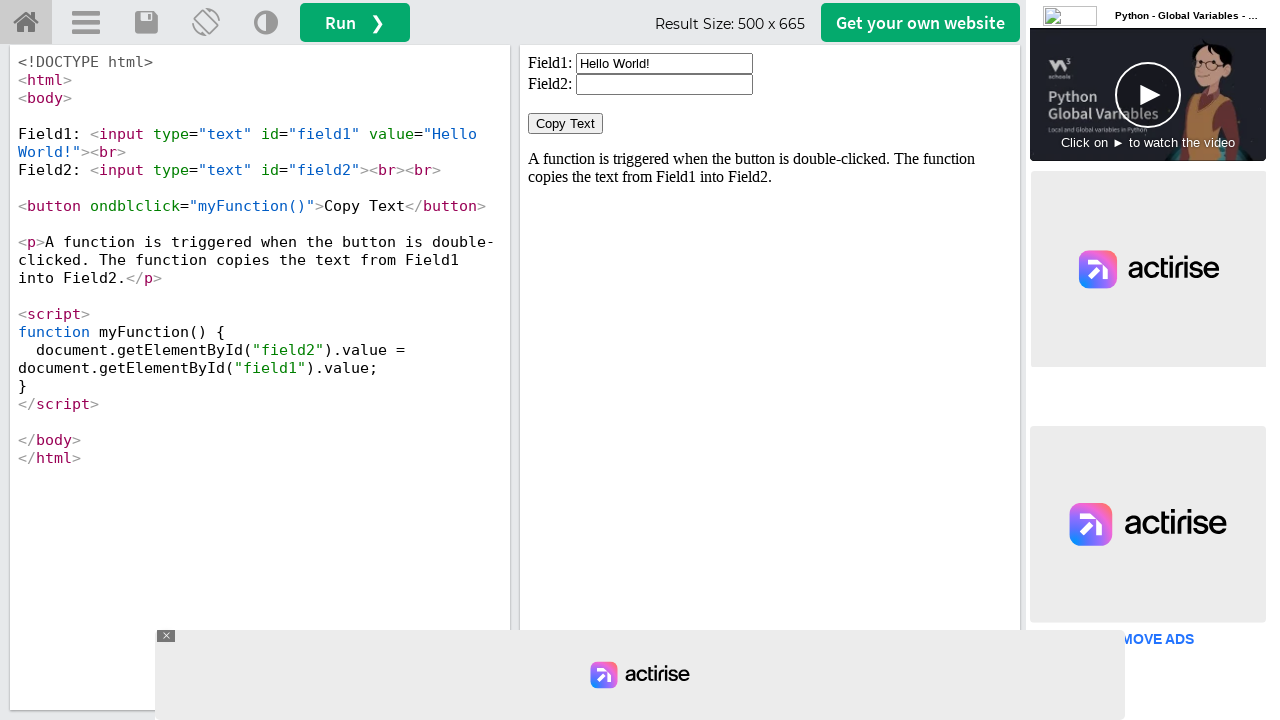

Located iframe containing the test result
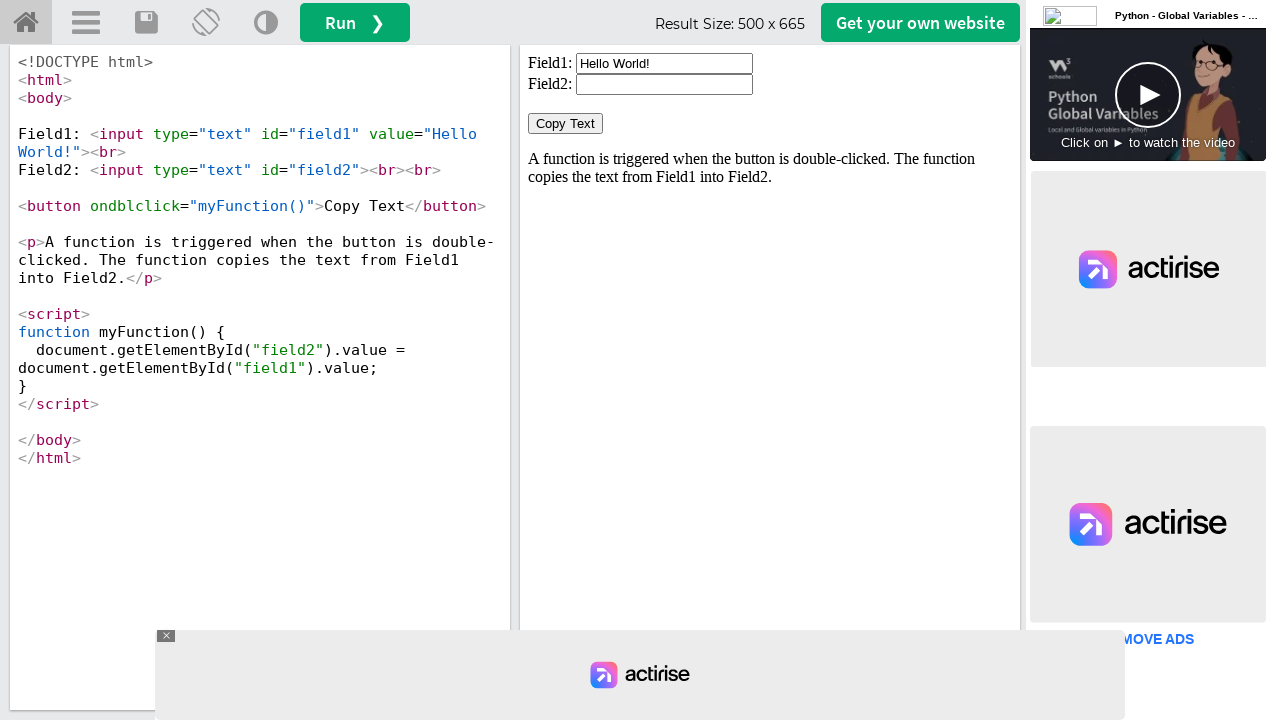

Cleared the first input field on #iframeResult >> internal:control=enter-frame >> xpath=//input[@id='field1']
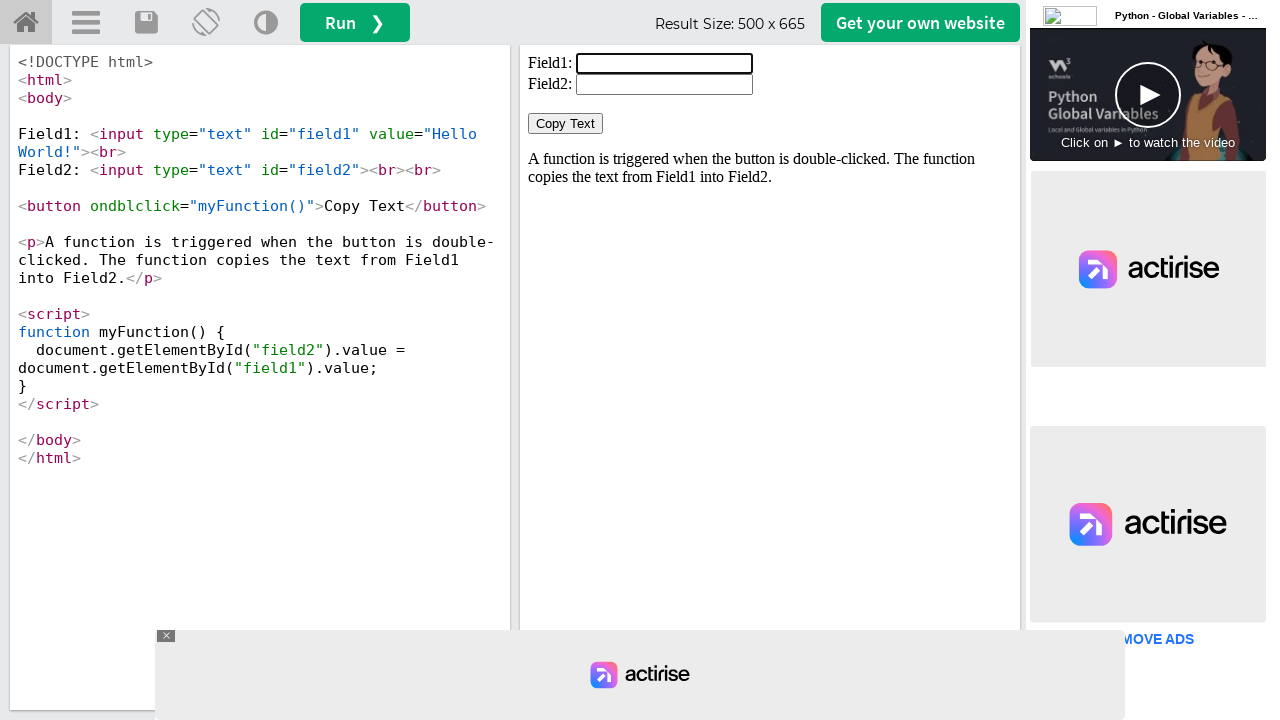

Filled the first input field with 'Welcome' on #iframeResult >> internal:control=enter-frame >> xpath=//input[@id='field1']
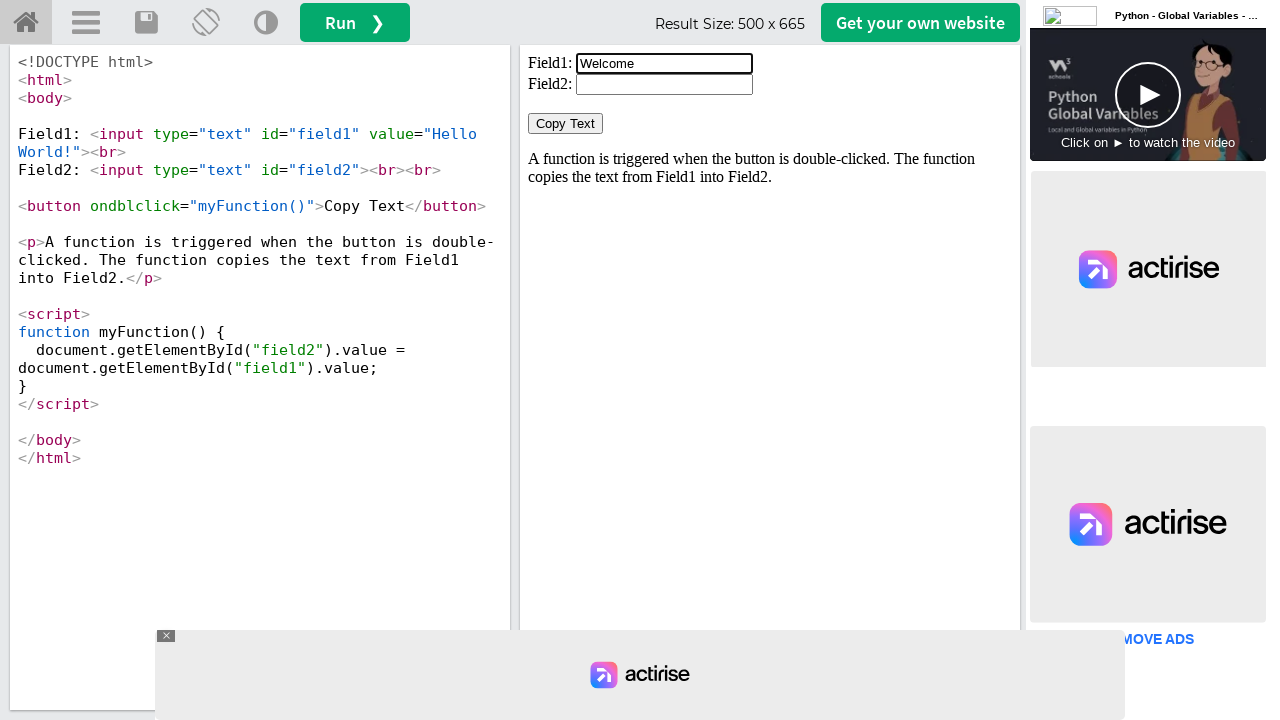

Double-clicked the 'Copy Text' button at (566, 124) on #iframeResult >> internal:control=enter-frame >> xpath=//button[normalize-space(
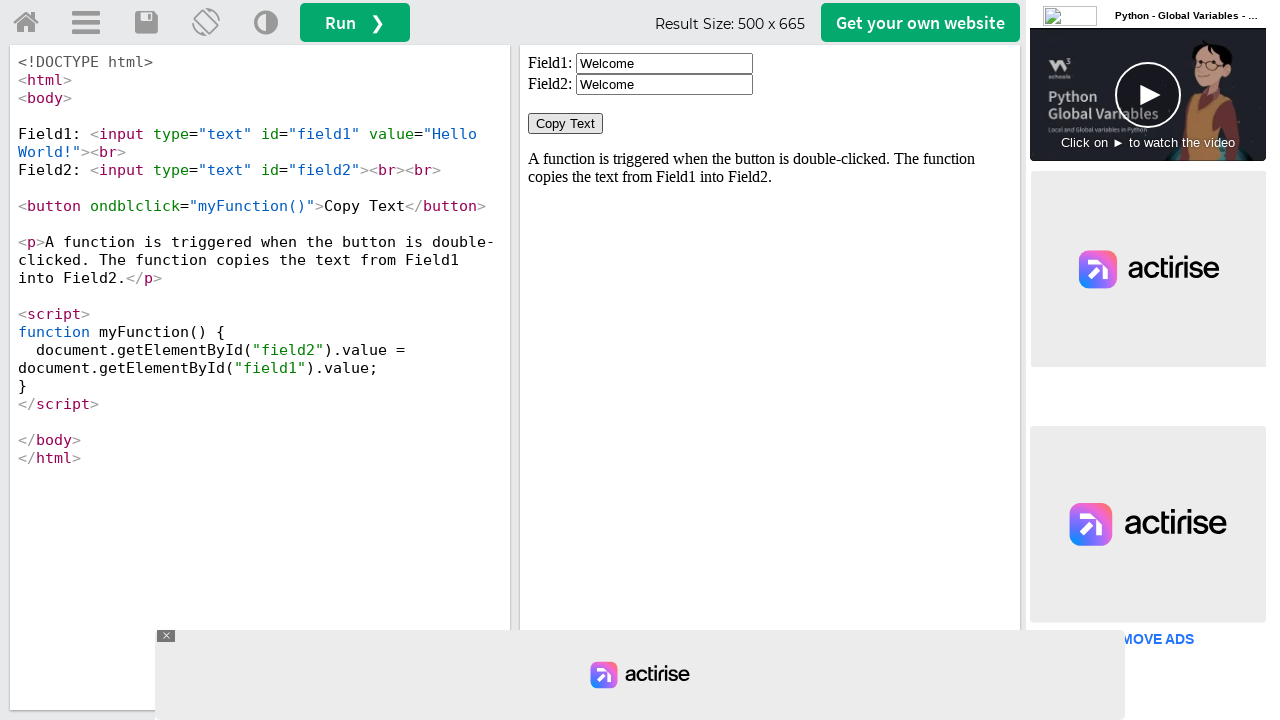

Retrieved the value from the second input field
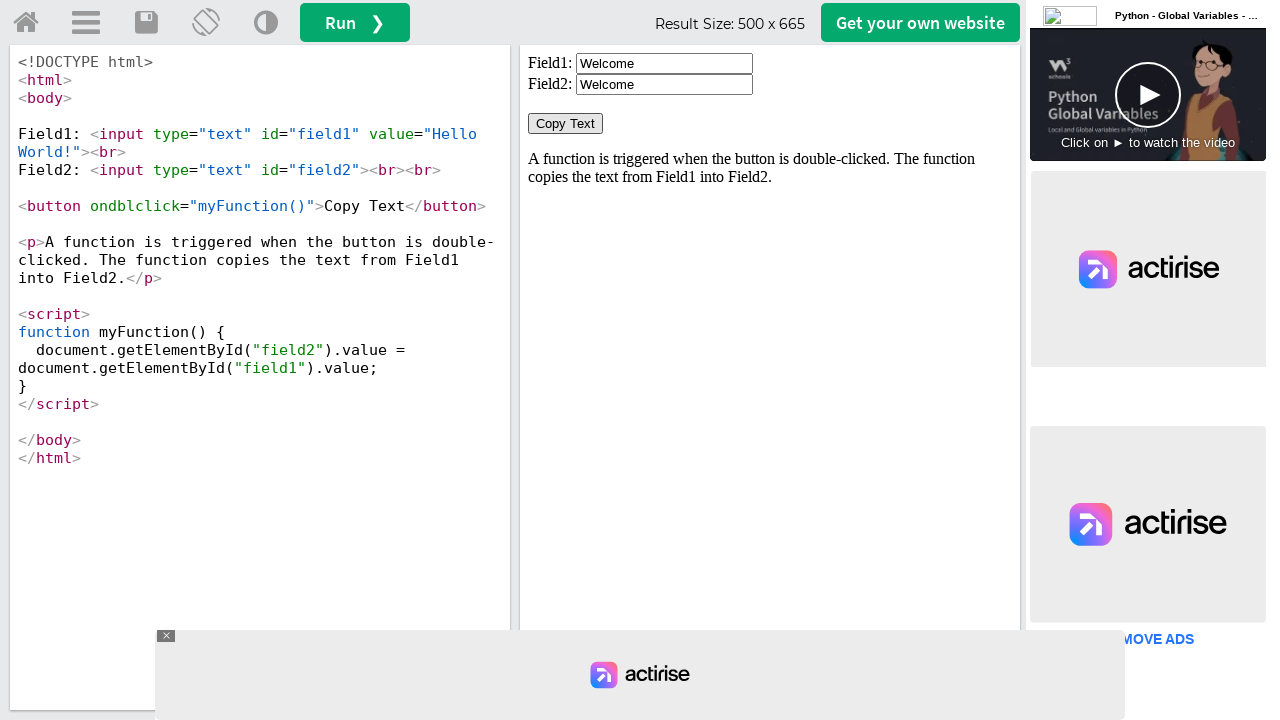

Verified that 'Welcome' was successfully copied to the second field
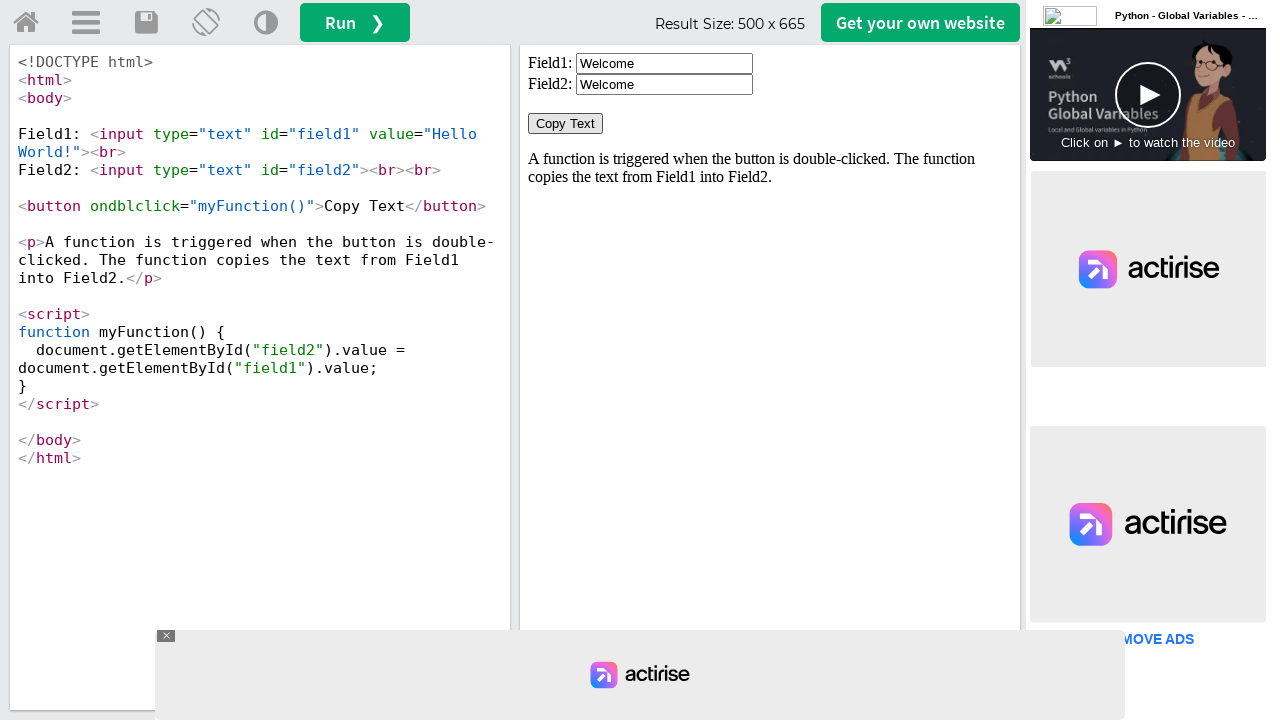

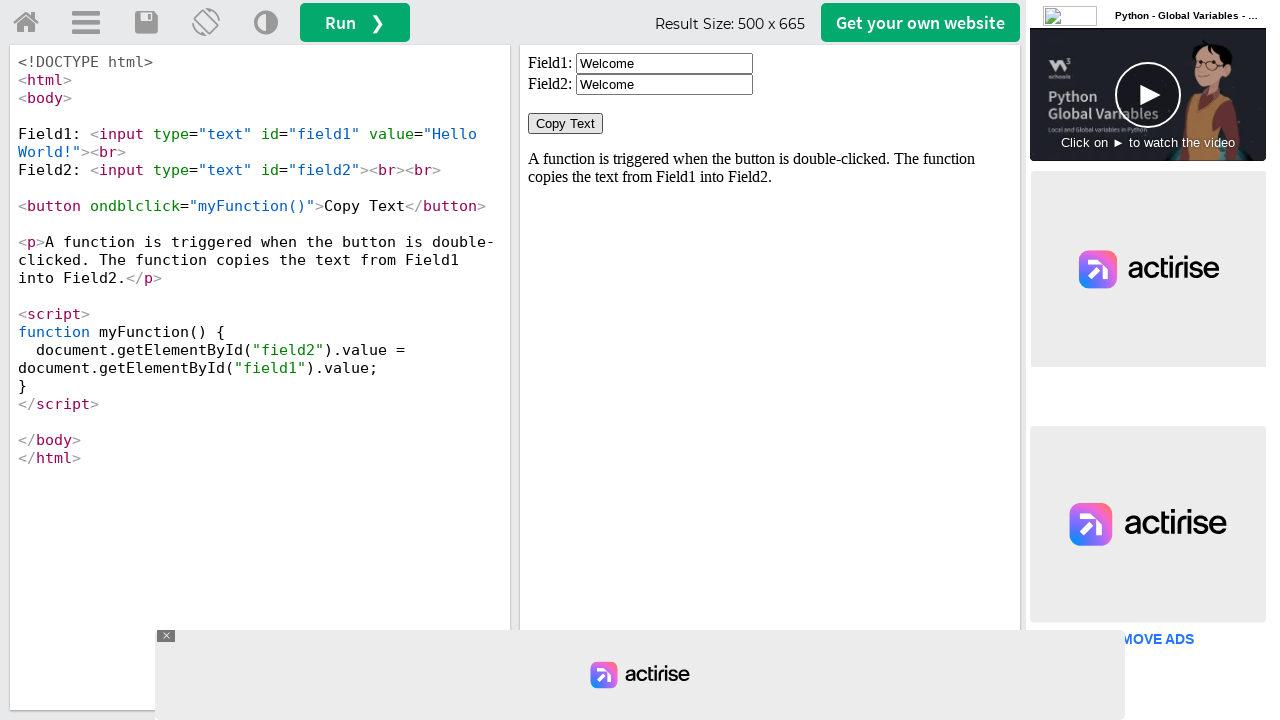